Tests the Brazilian tax authority's MEI (Microempreendedor Individual) identification form by entering a CNPJ number and clicking the submit button

Starting URL: http://www8.receita.fazenda.gov.br/SimplesNacional/Aplicacoes/ATSPO/pgmei.app/Identificacao

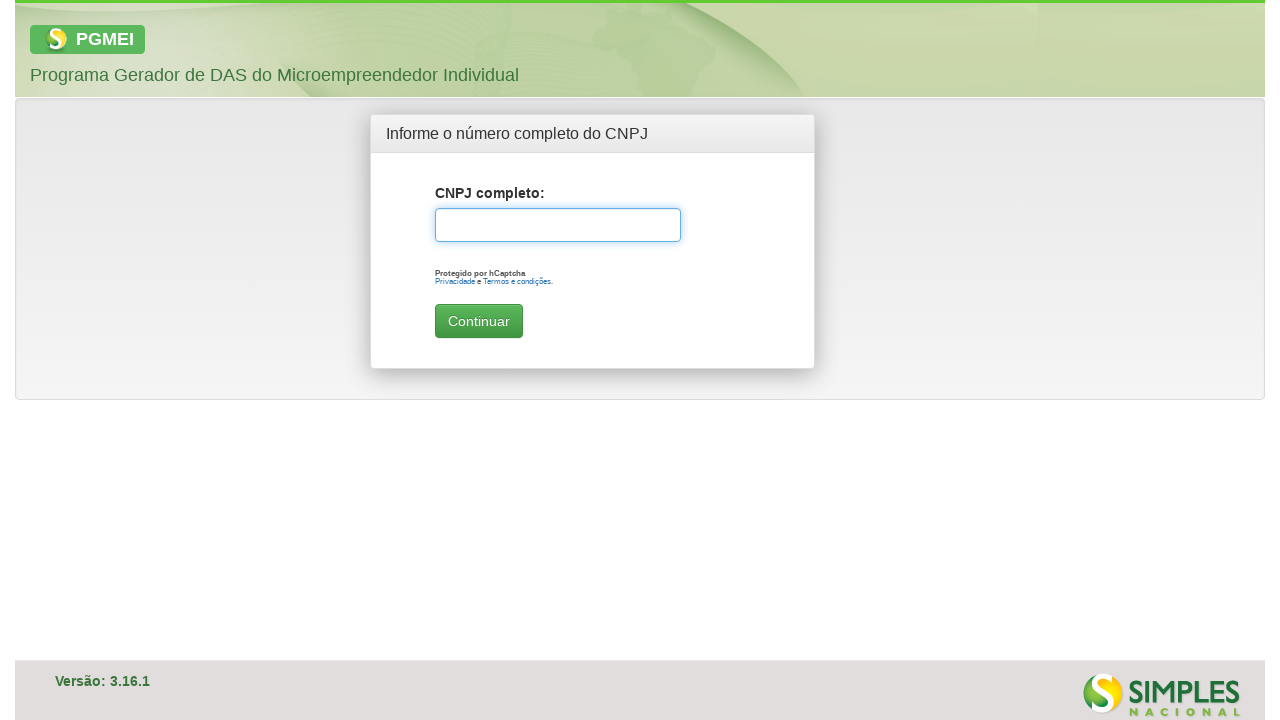

Filled CNPJ field with test number 27531852000106 on #cnpj
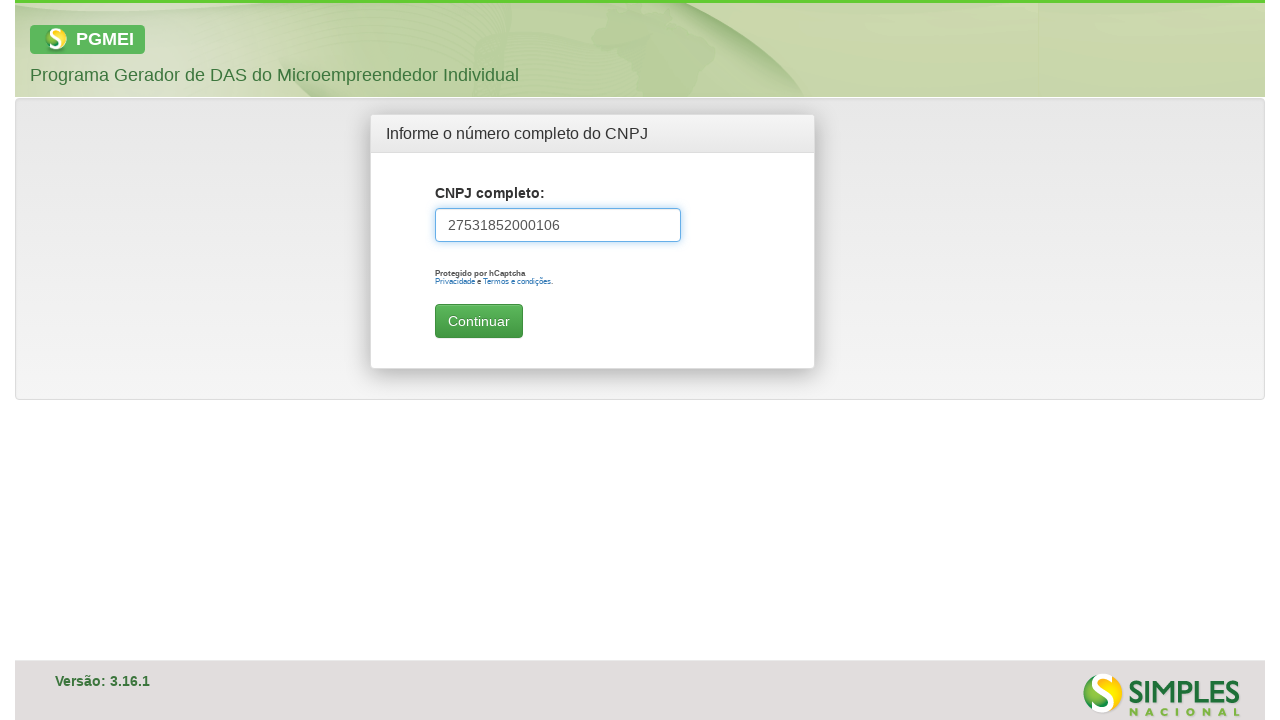

Clicked submit button to identify MEI at (479, 321) on .btn.btn-success.ladda-button
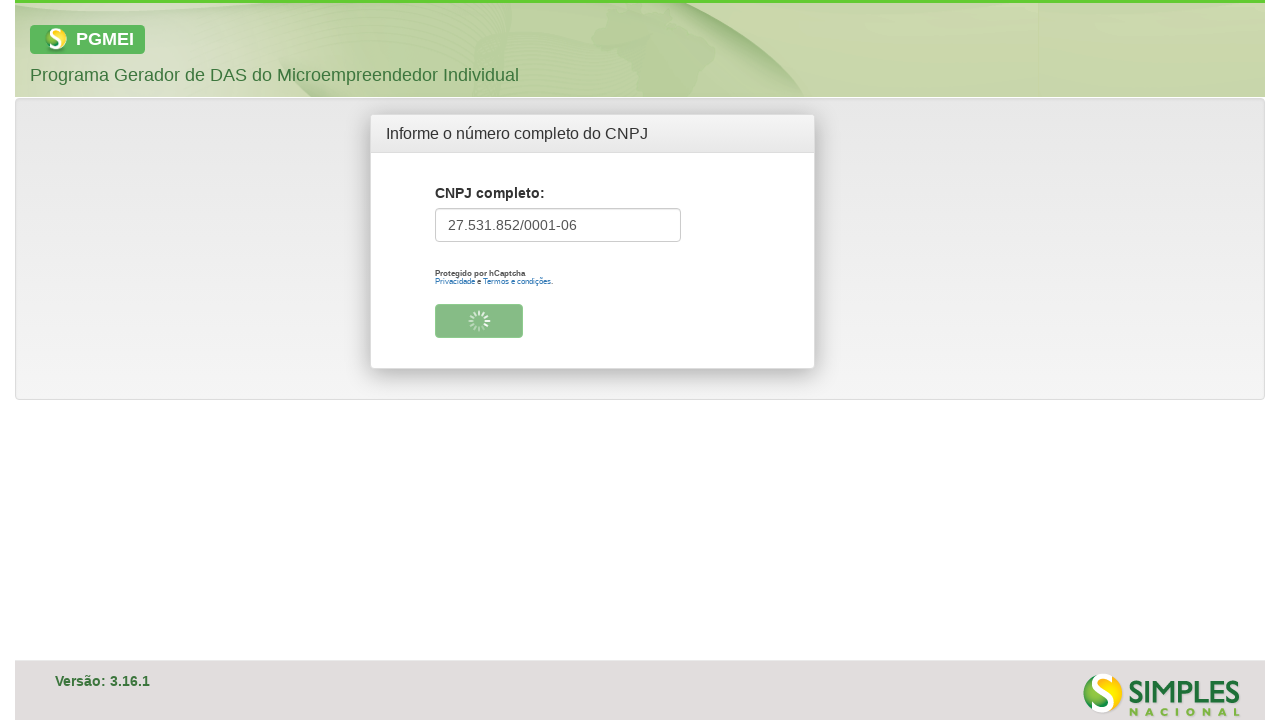

Waited for page to finish loading (network idle)
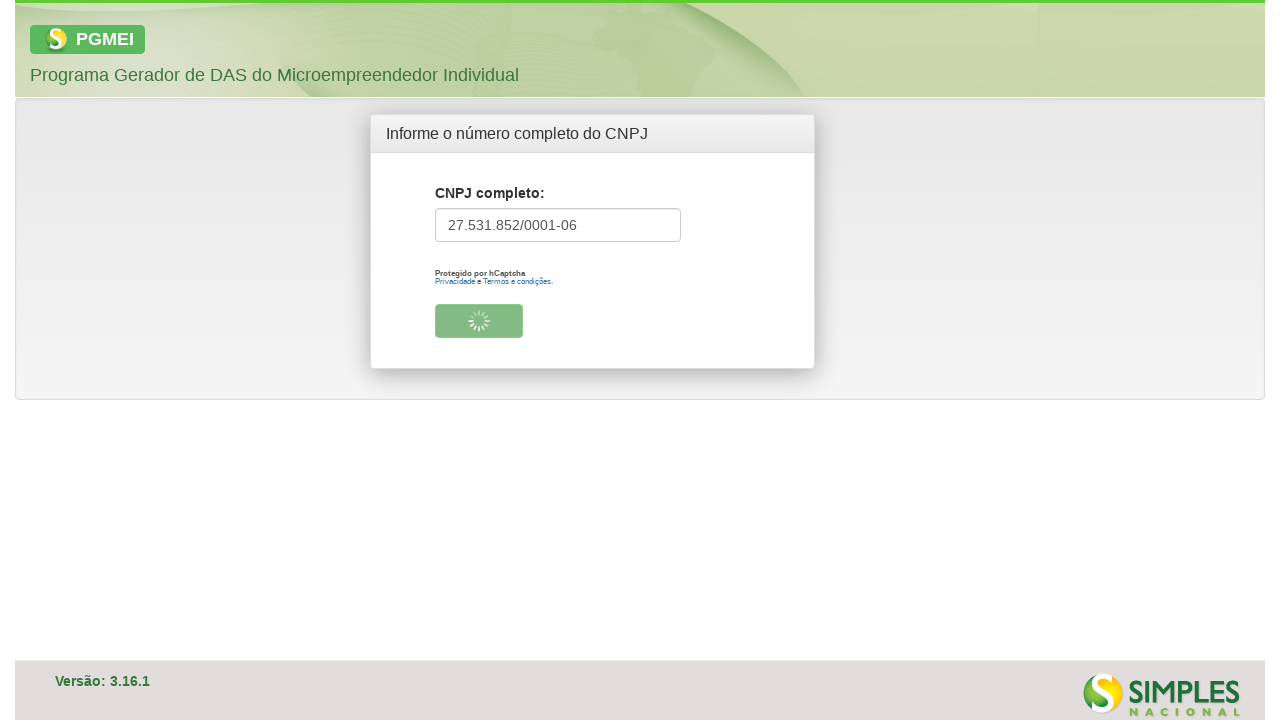

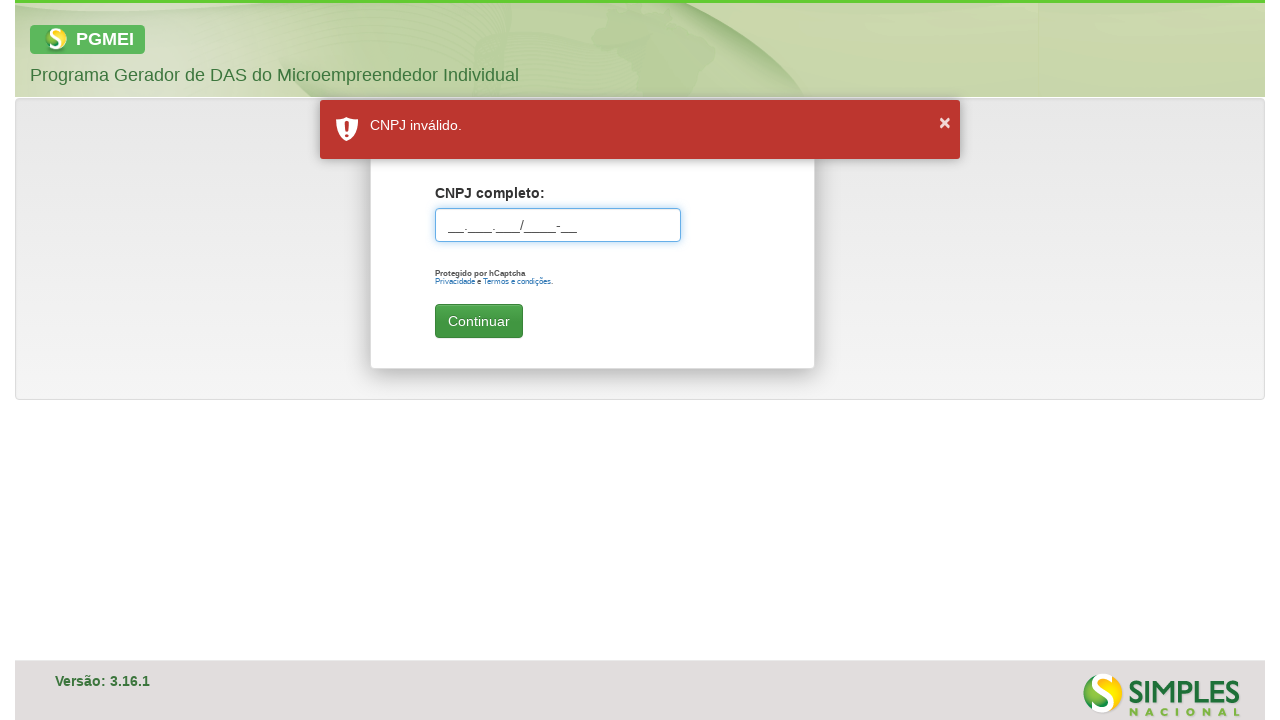